Tests double-click interaction on a dropdown element, then navigates to a drag-and-drop page and performs a drag-and-drop action between two columns, verifying the elements swap positions.

Starting URL: https://the-internet.herokuapp.com/dropdown

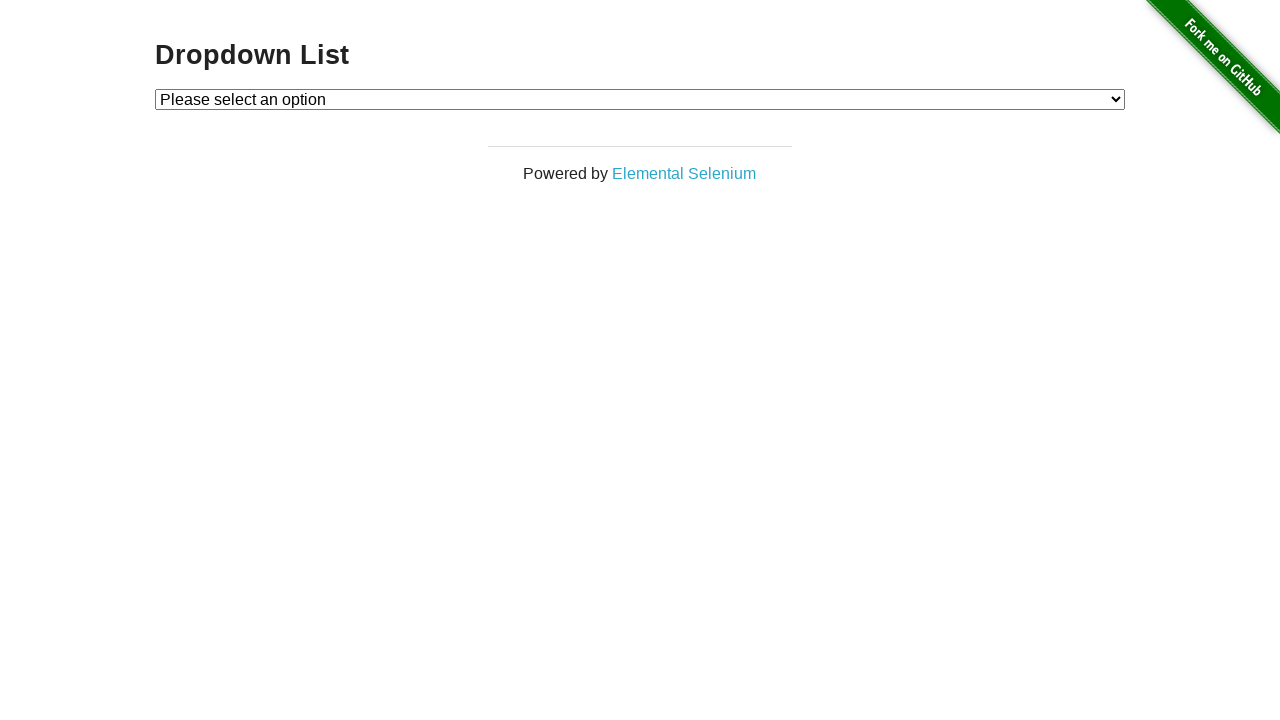

Waited for dropdown element to be visible
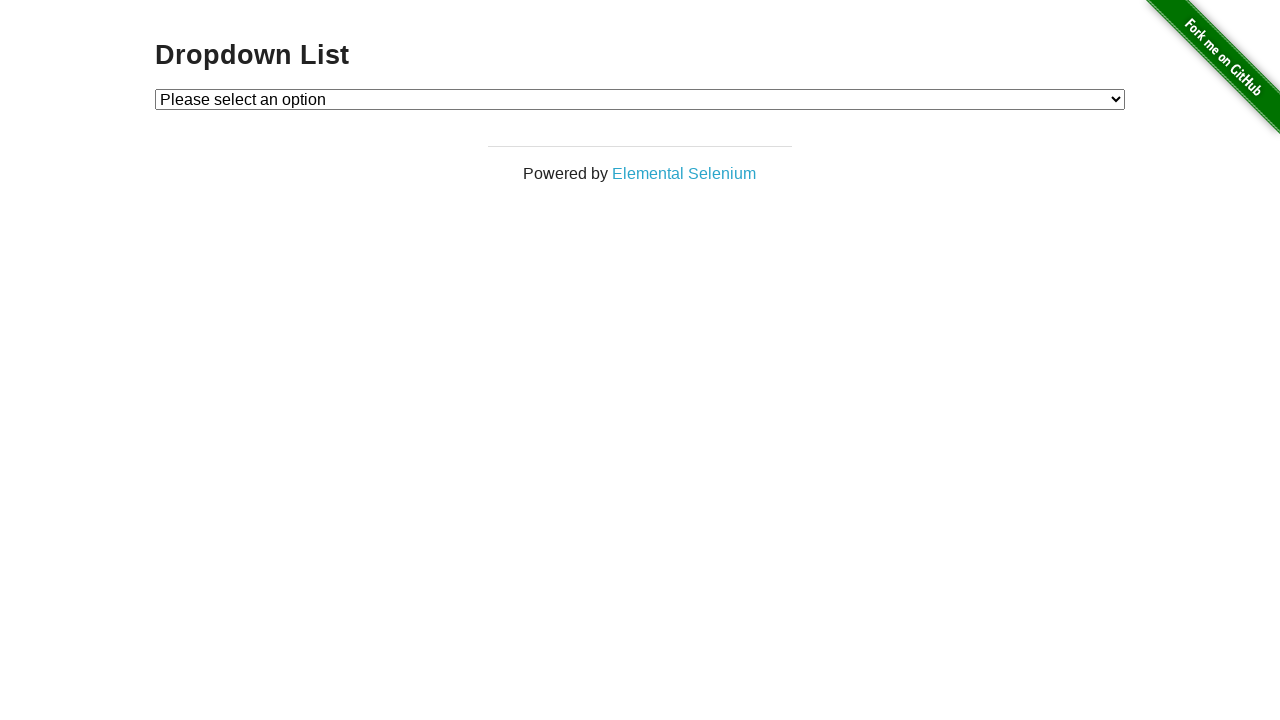

Retrieved initial background color of dropdown
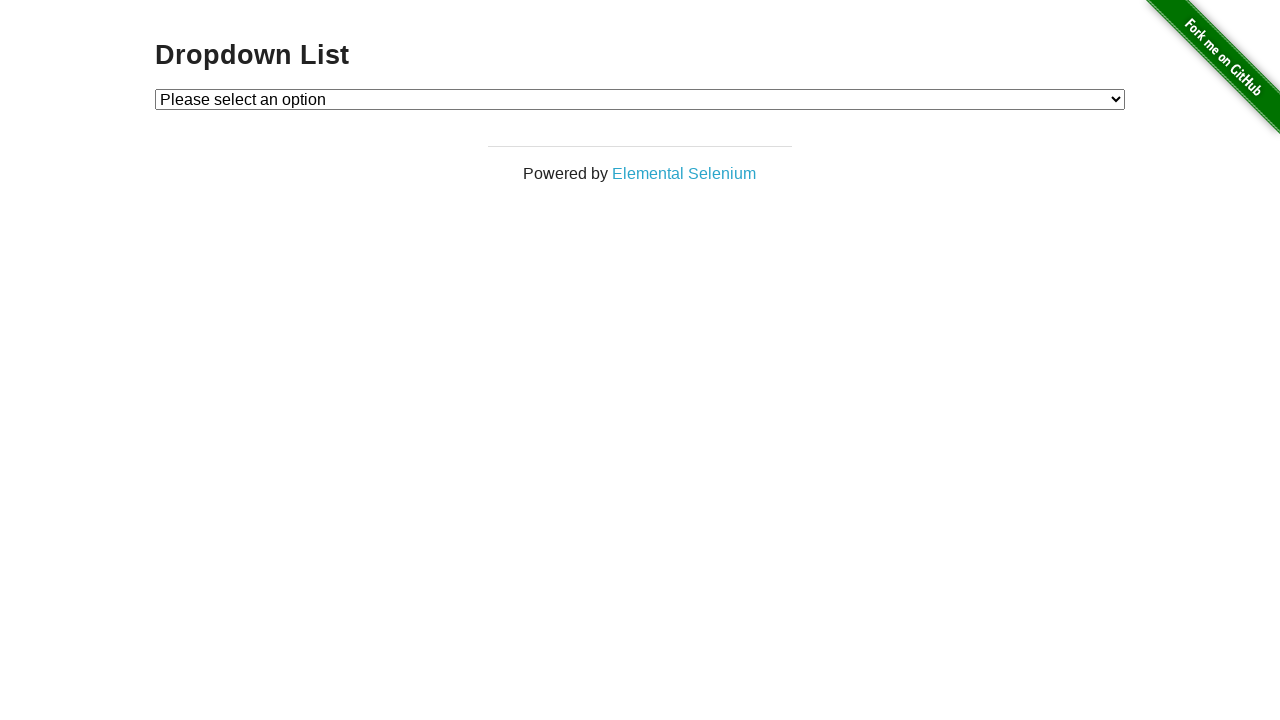

Double-clicked on the dropdown element at (640, 99) on #dropdown
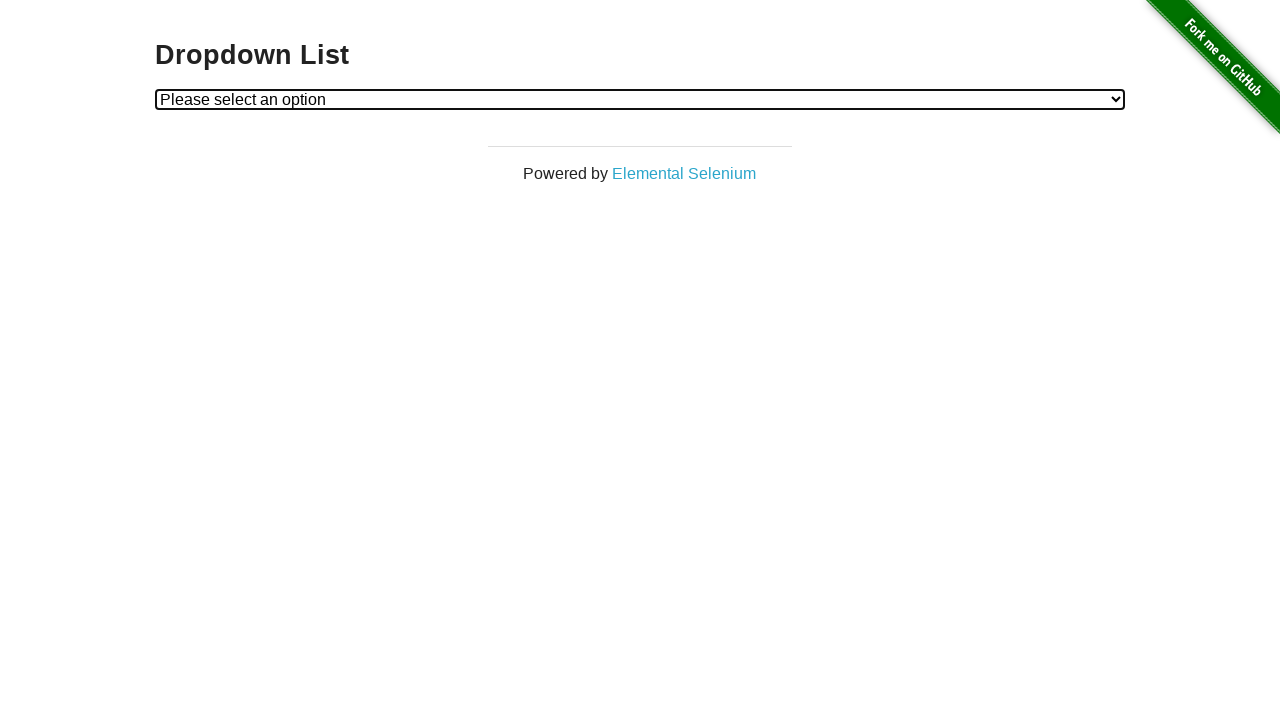

Navigated to drag and drop page
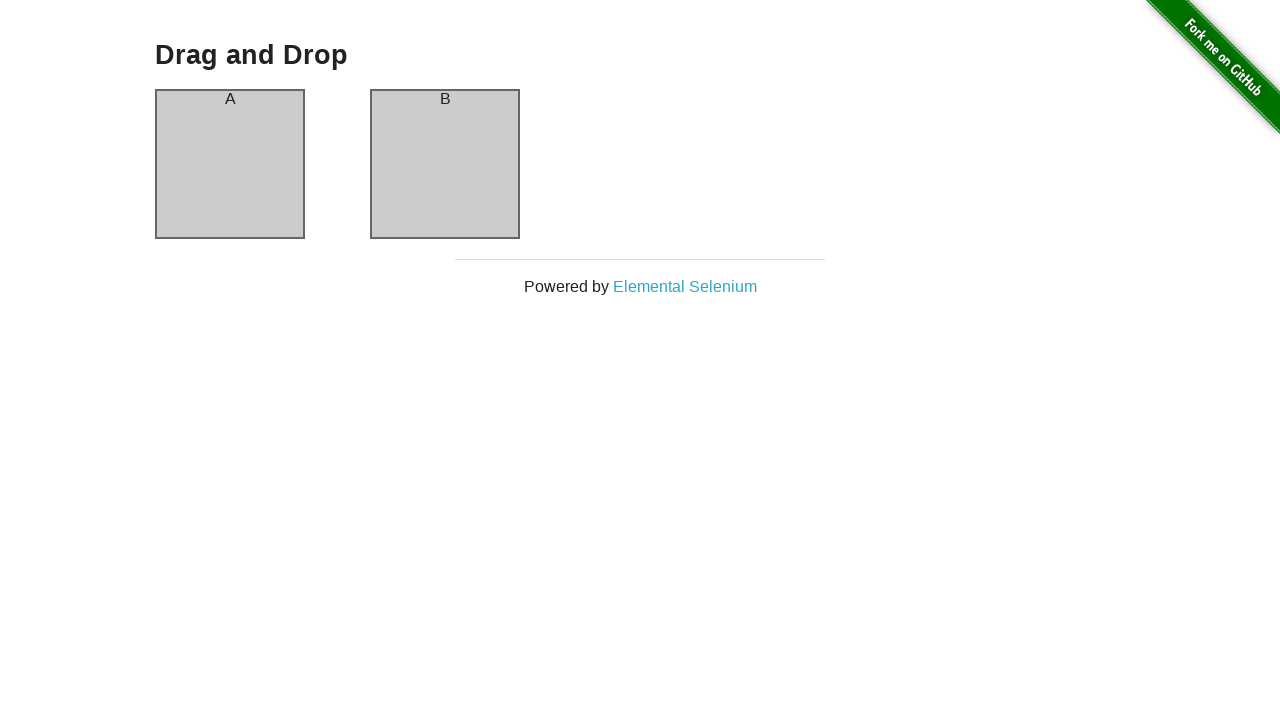

Waited for column A to be visible
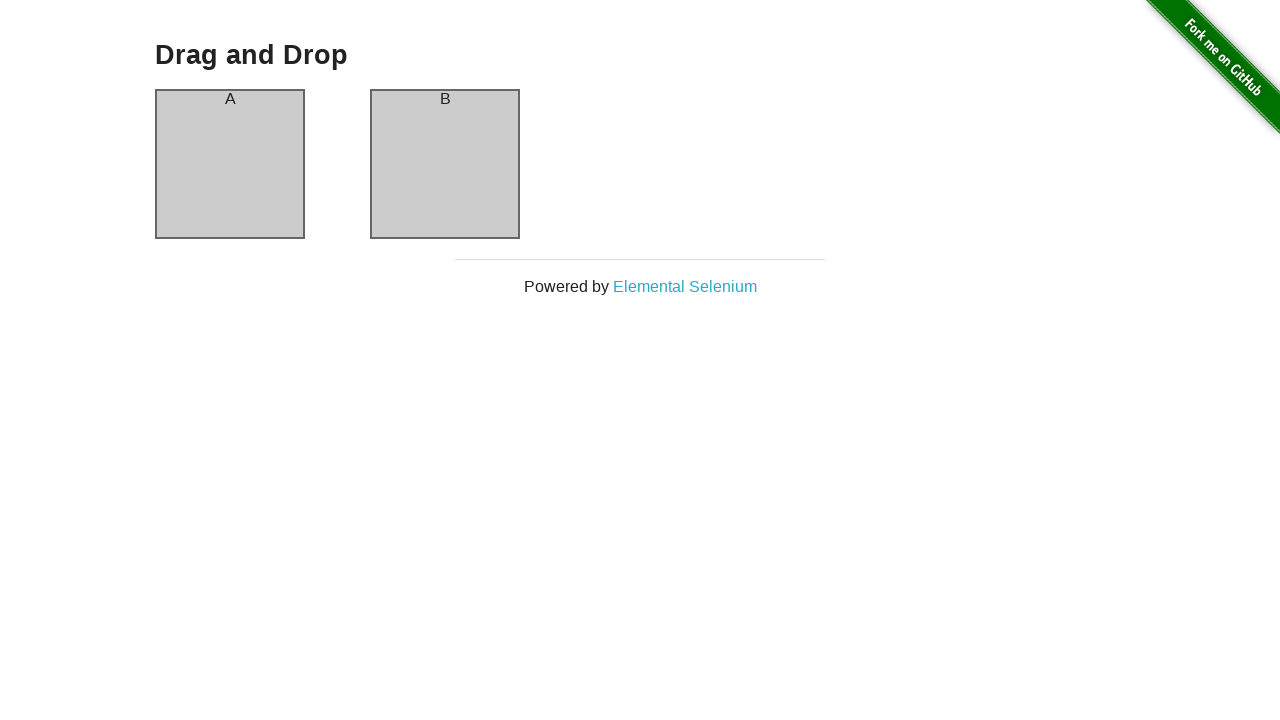

Waited for column B to be visible
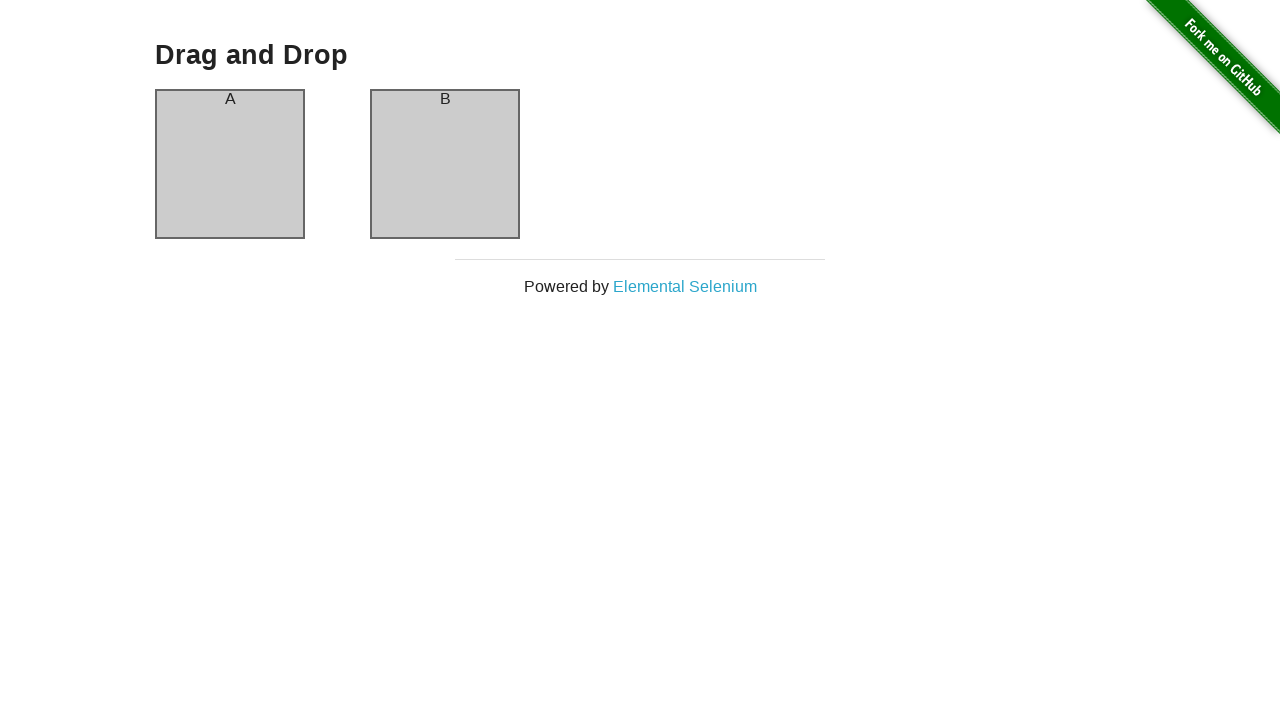

Dragged column A to column B position at (445, 164)
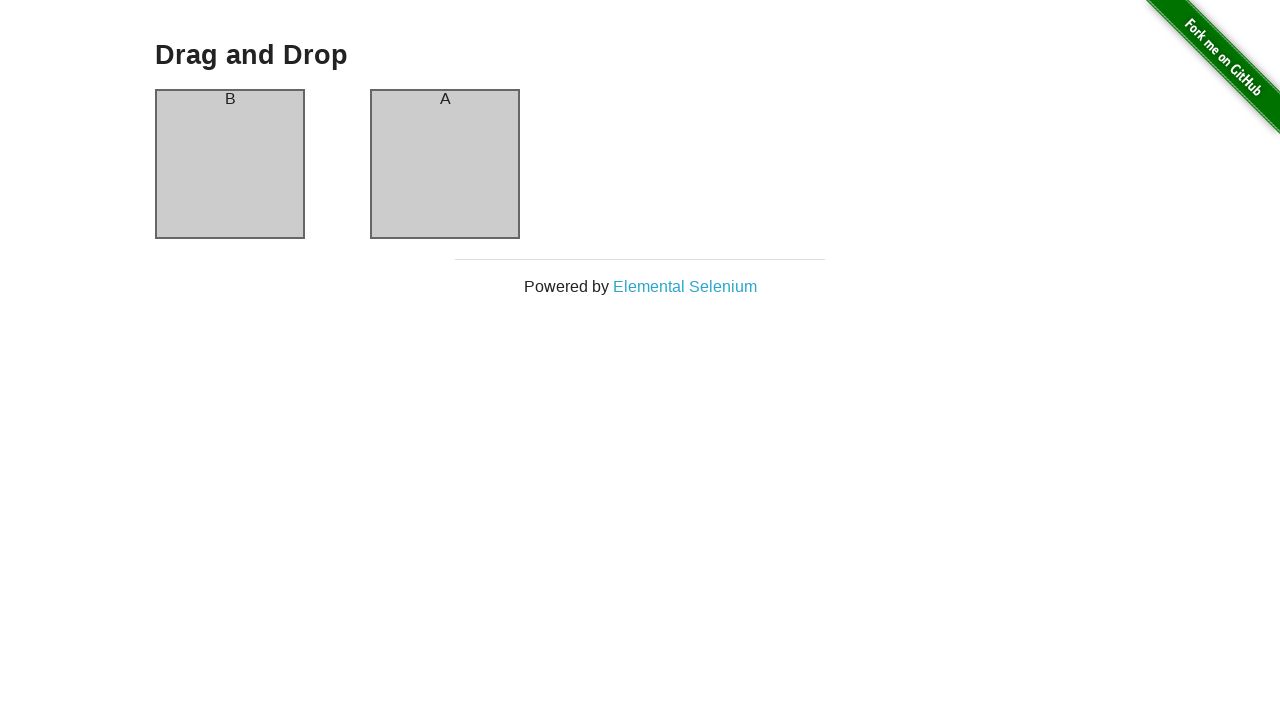

Verified that column A now contains 'B' text after swap
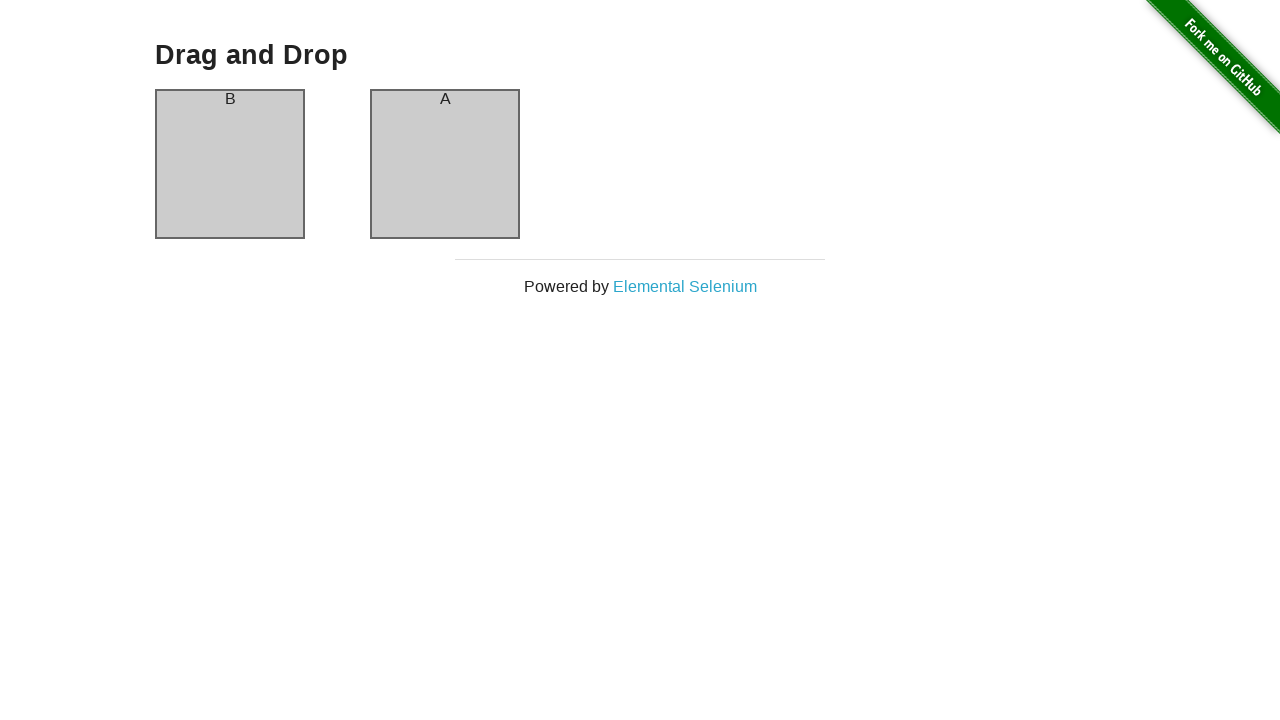

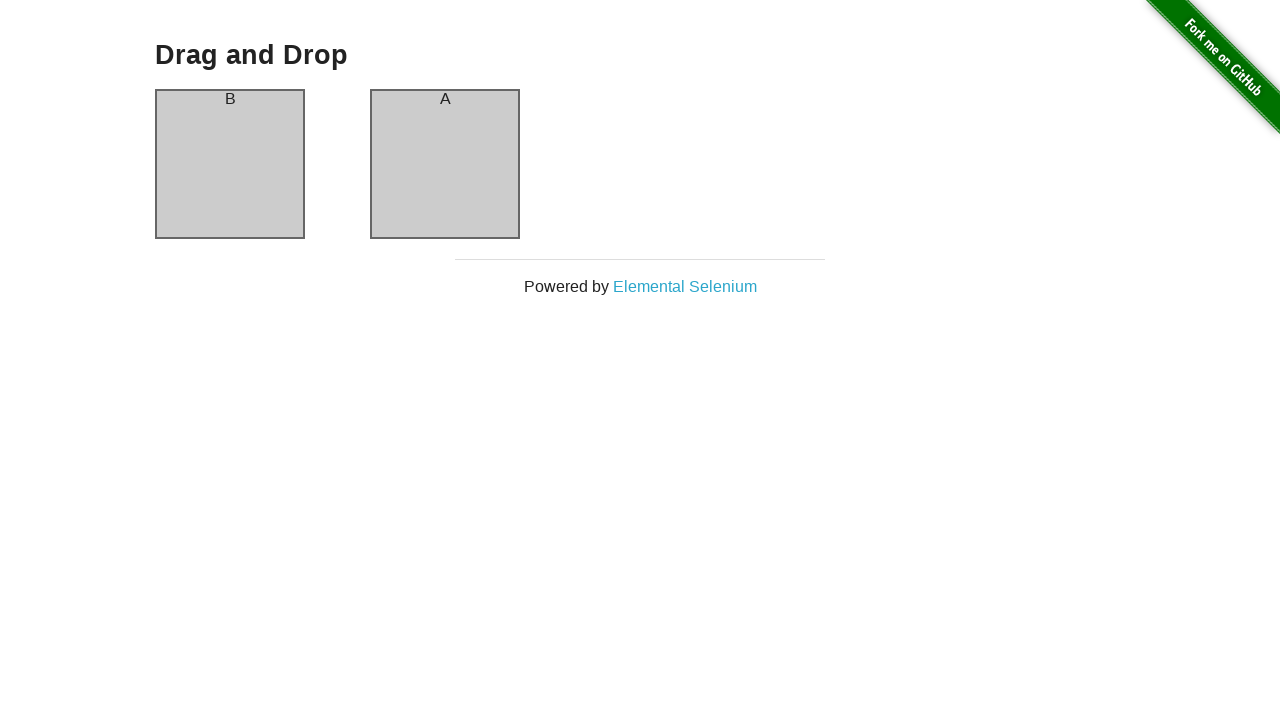